Tests checkbox functionality by checking both checkboxes if they are not already selected, then verifying both are checked

Starting URL: https://the-internet.herokuapp.com/checkboxes

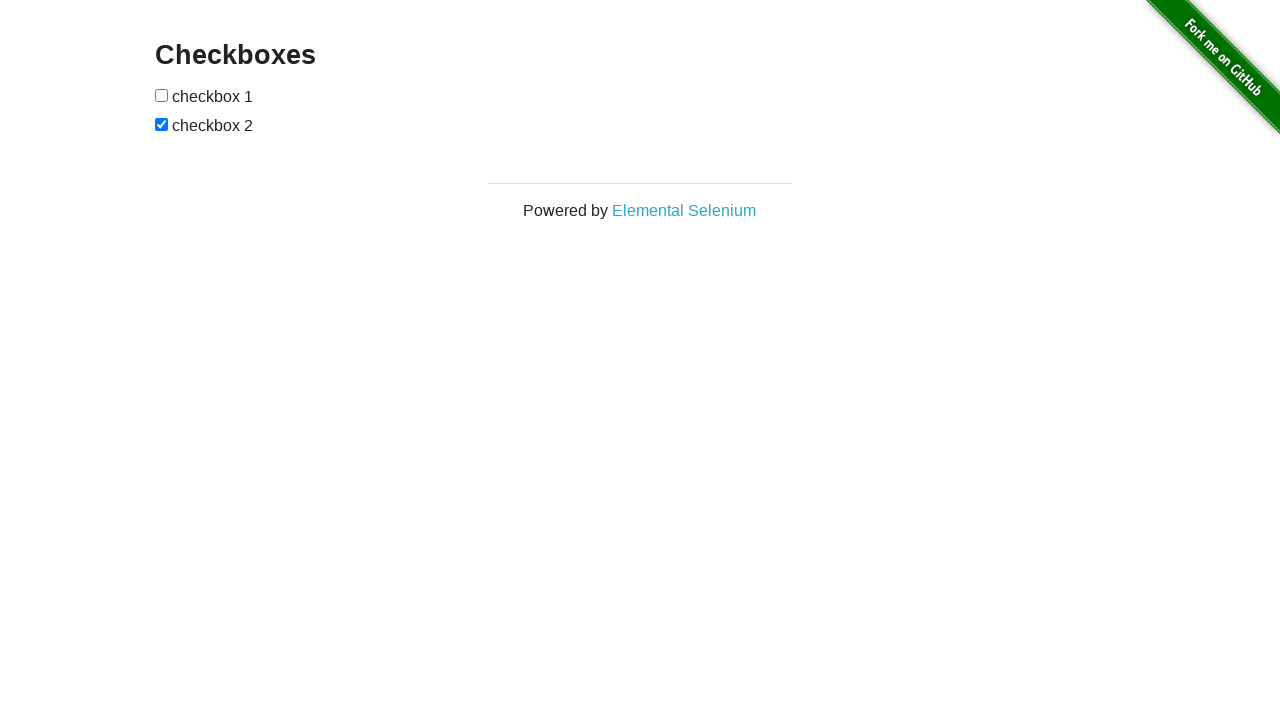

Located first checkbox element
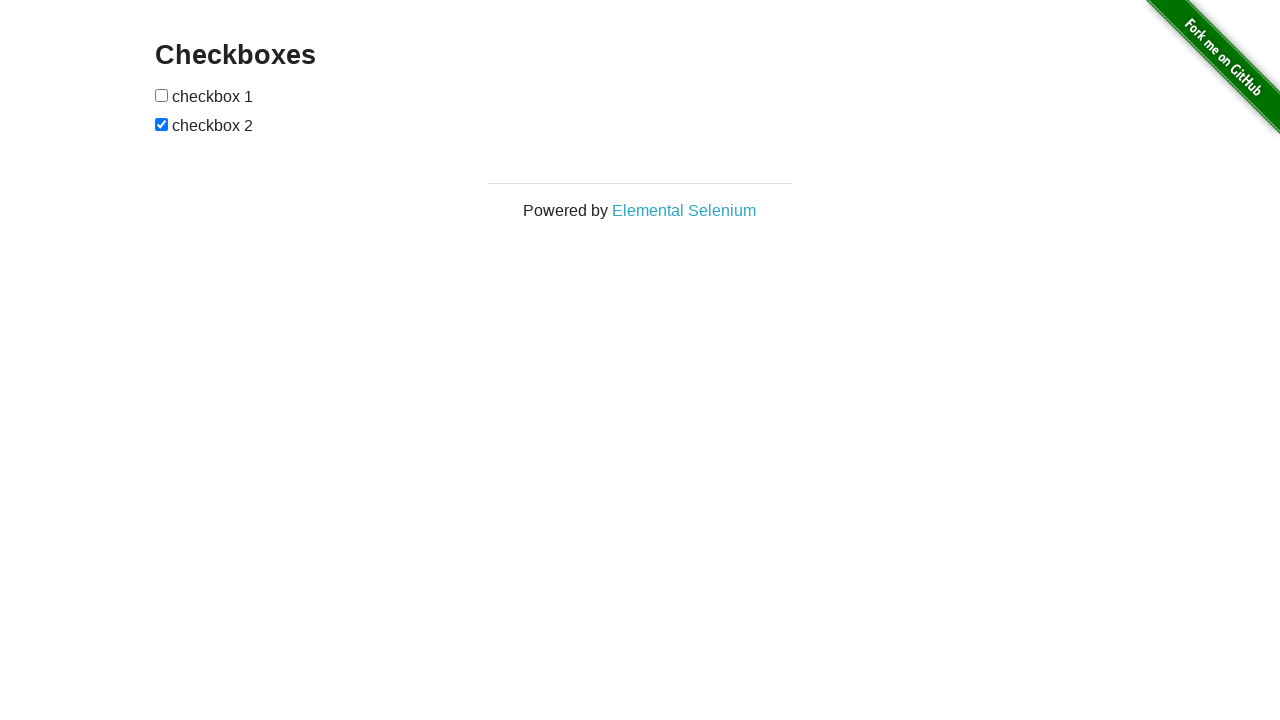

Located second checkbox element
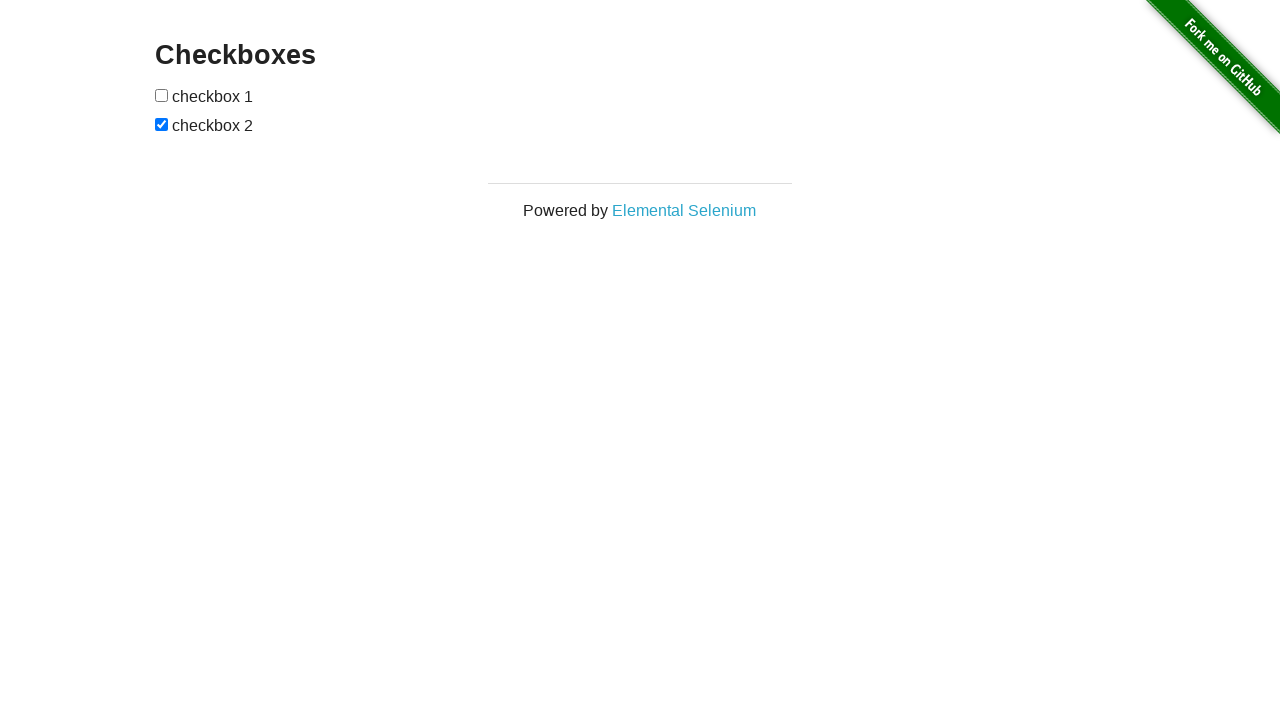

Checked first checkbox status
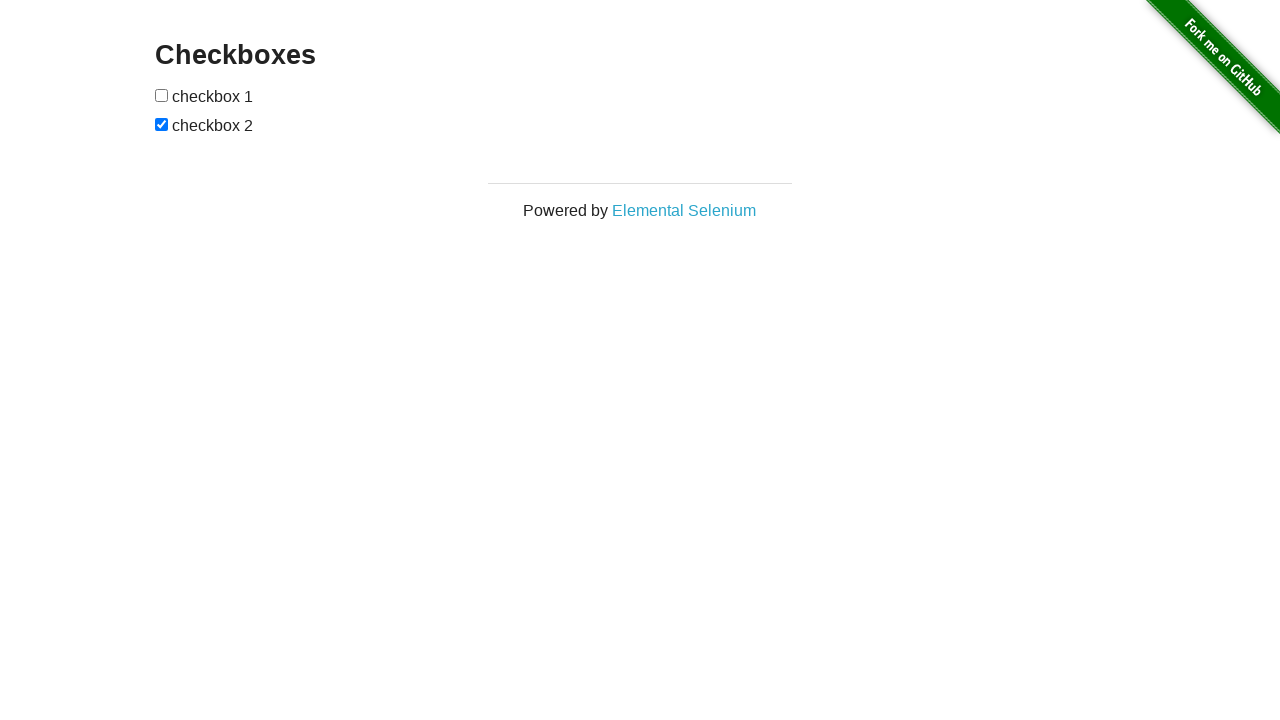

Clicked first checkbox to select it at (162, 95) on (//input[@type='checkbox'])[1]
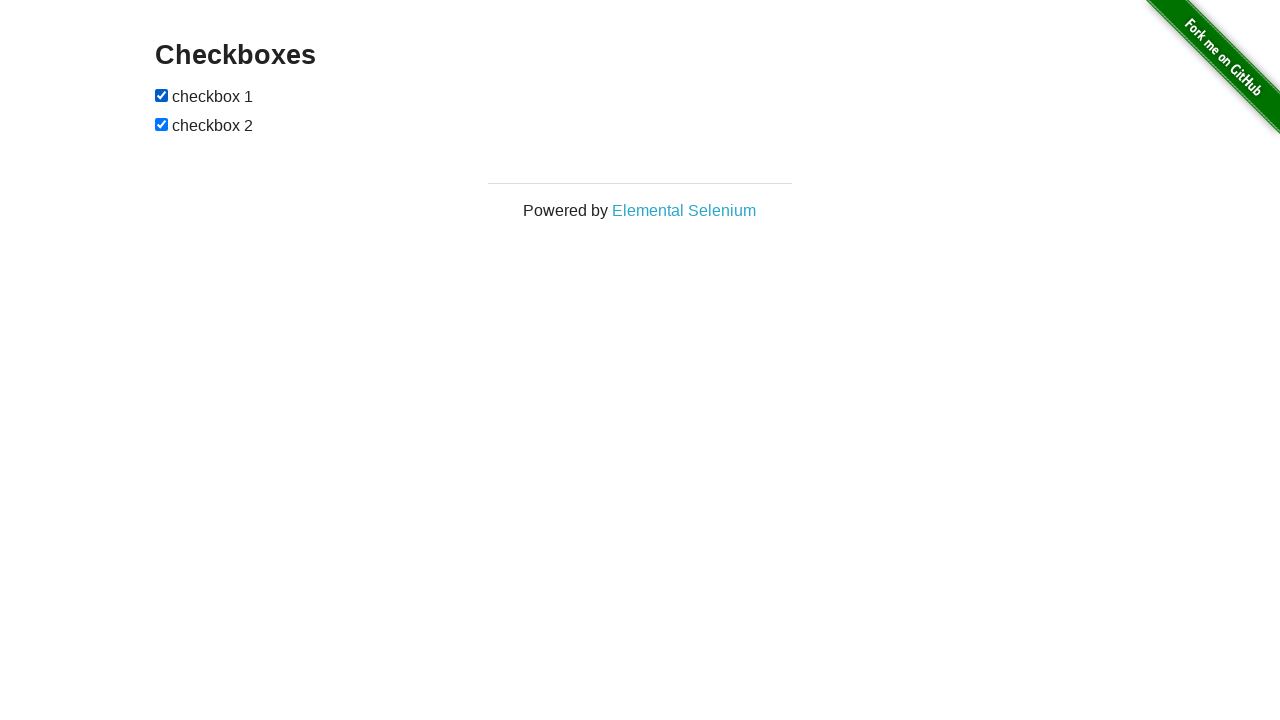

Second checkbox was already checked
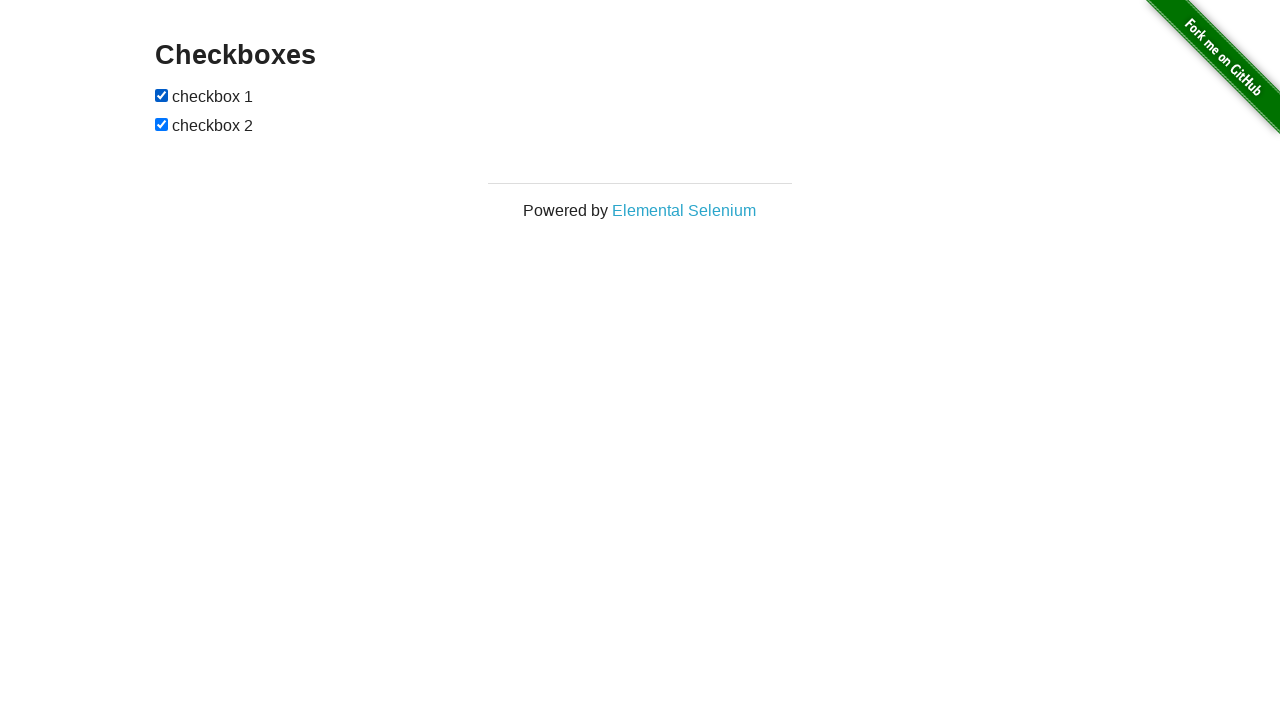

Verified first checkbox is checked
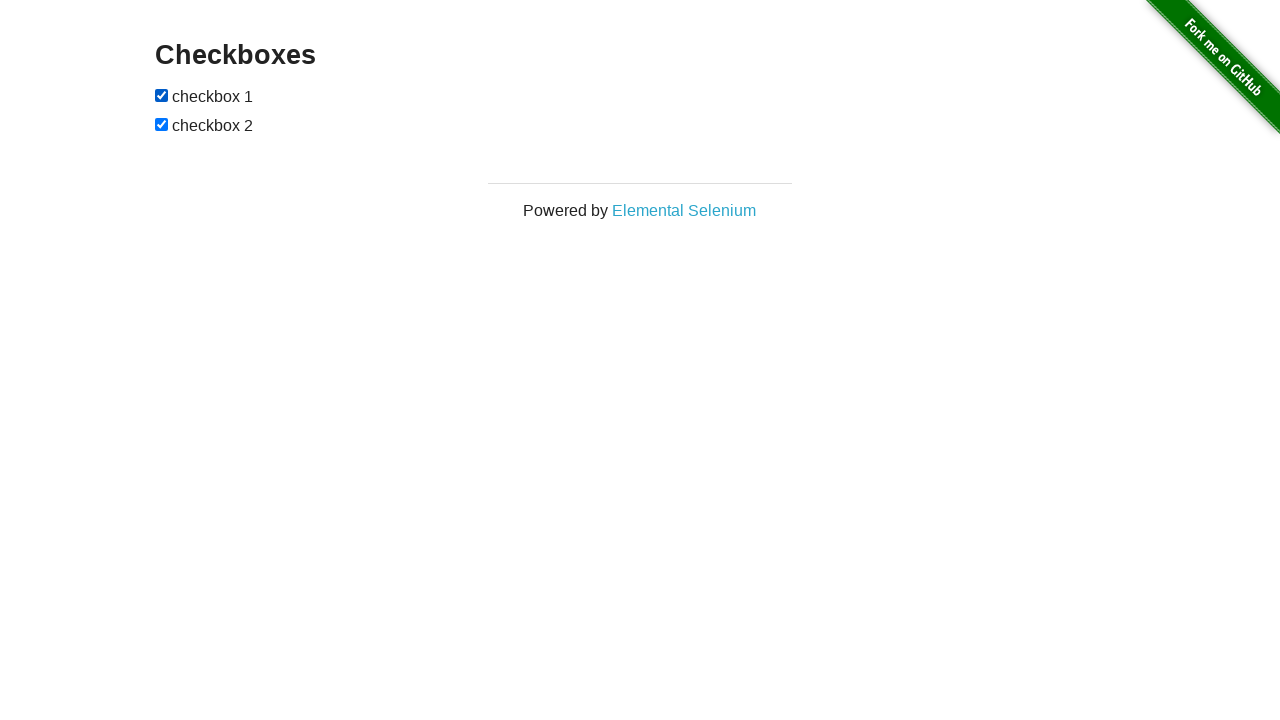

Verified second checkbox is checked
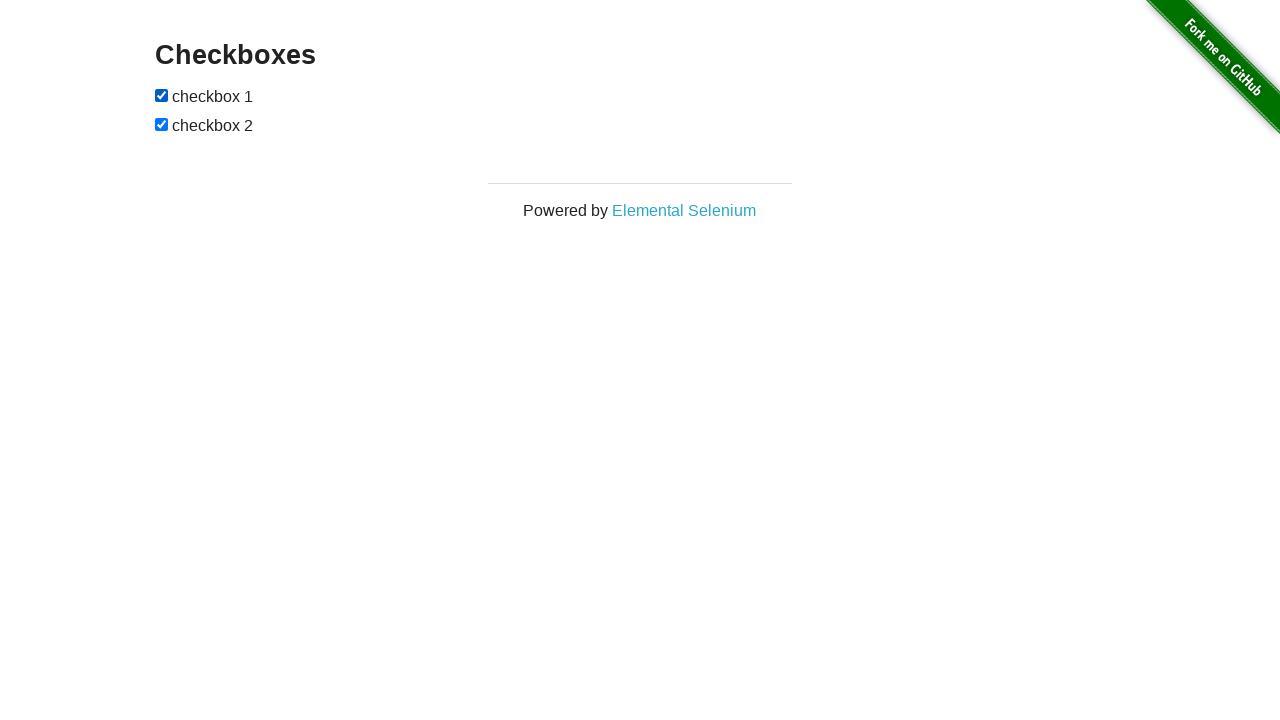

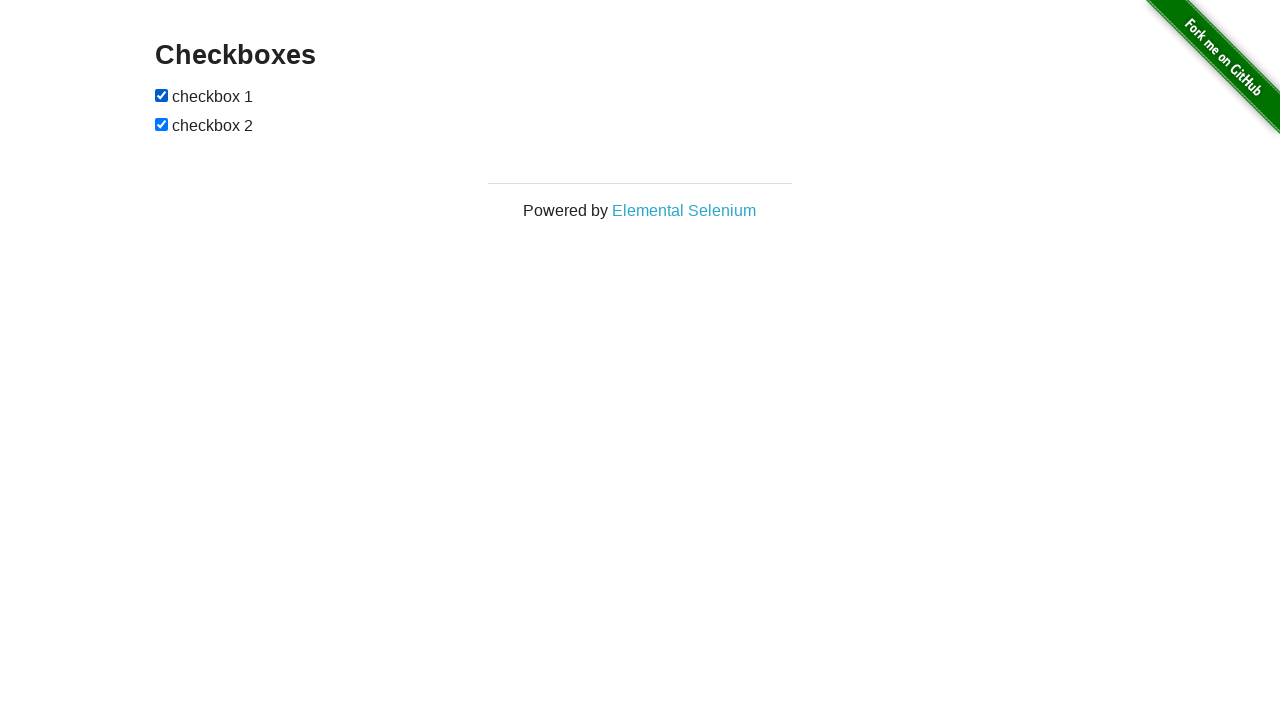